Tests waiting for element state by clicking an AJAX trigger button and waiting for the success element to become visible

Starting URL: http://uitestingplayground.com/ajax

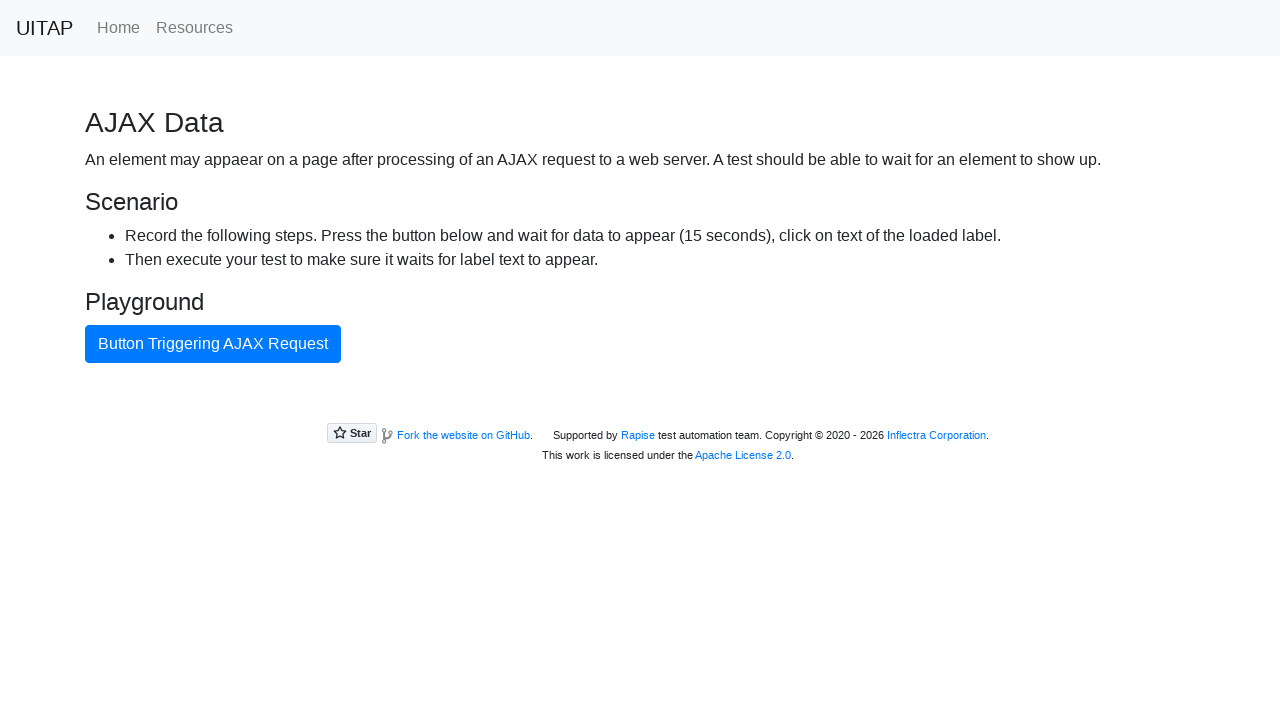

Clicked button triggering AJAX request at (213, 344) on internal:text="Button Triggering AJAX Request"i
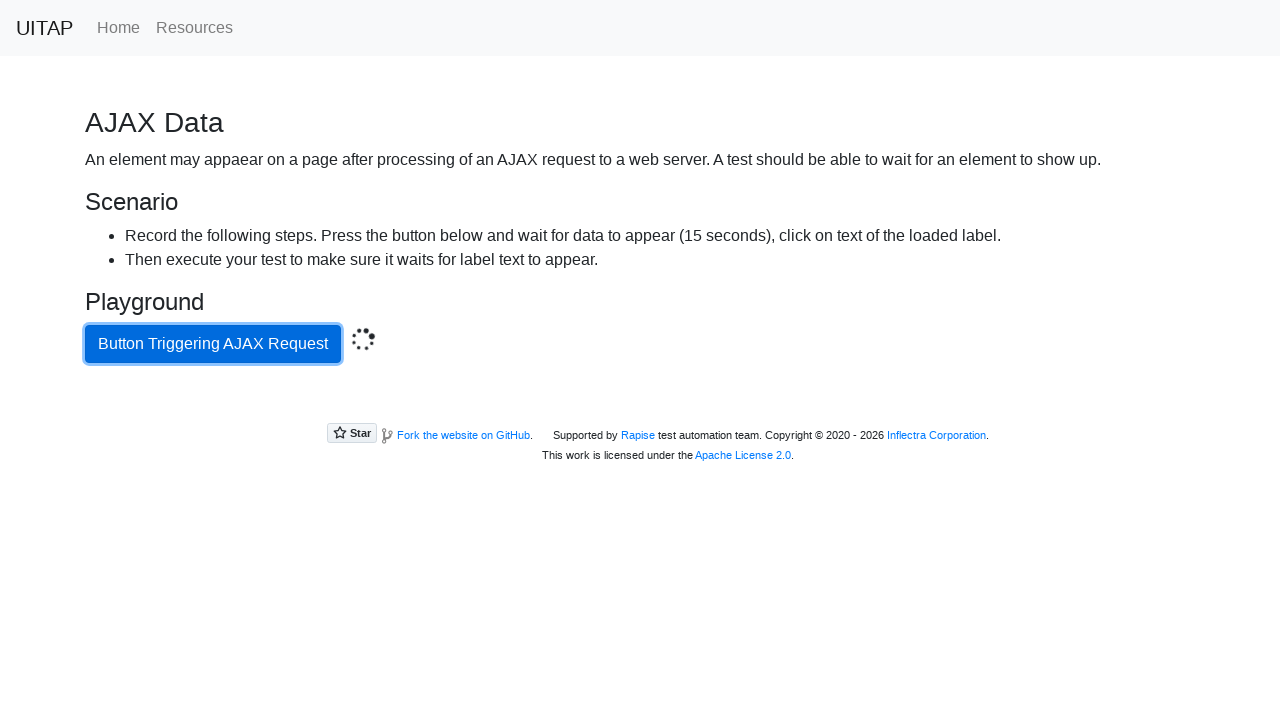

Waited for success element to become visible
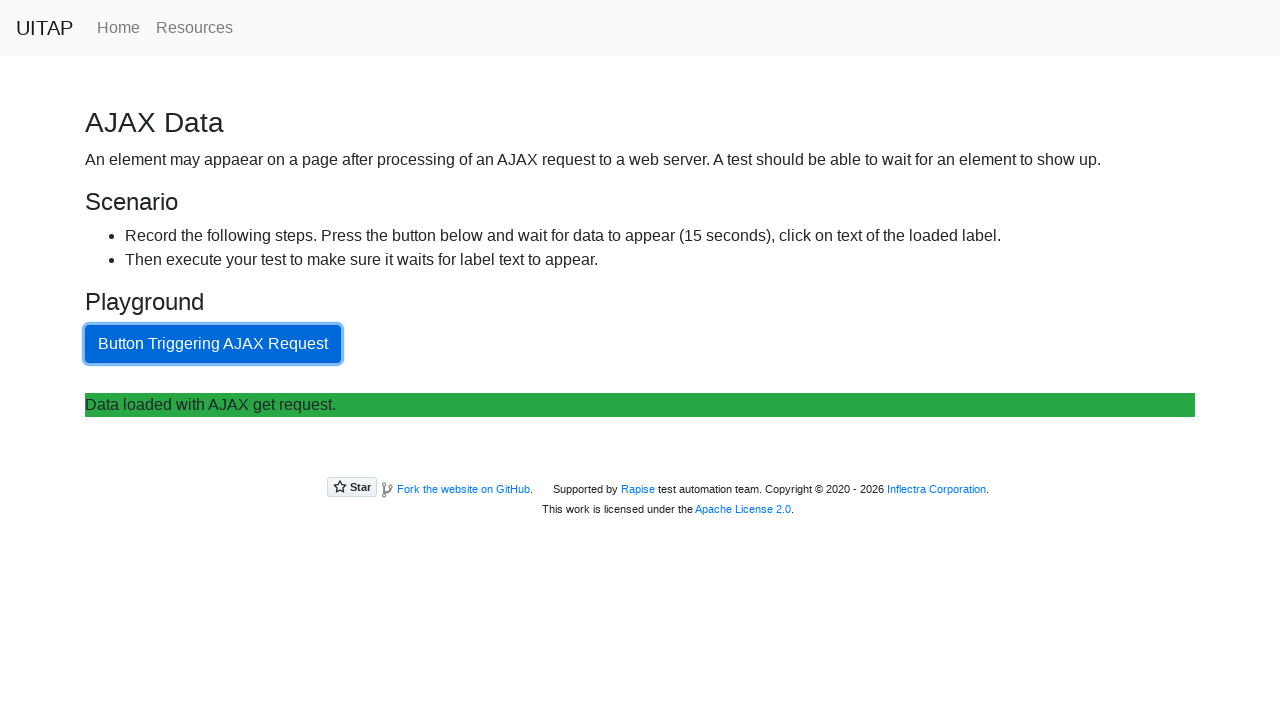

Retrieved text content from success element
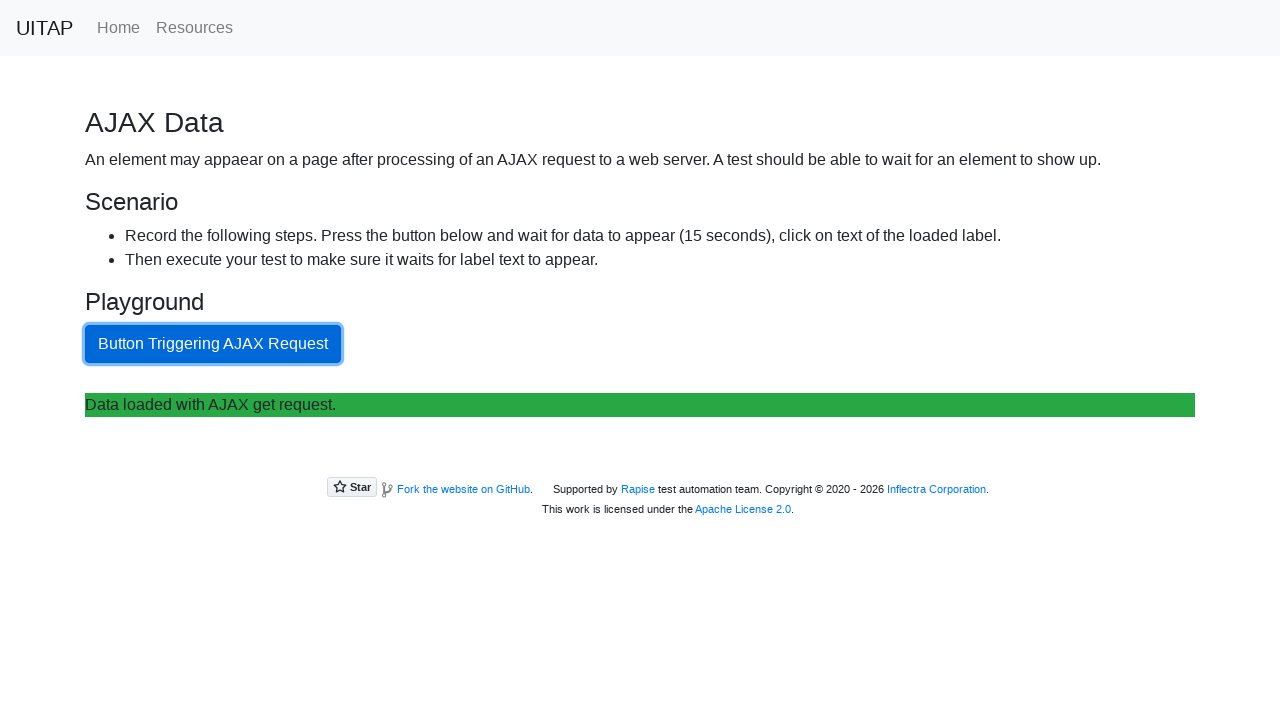

Verified success message text matches expected value
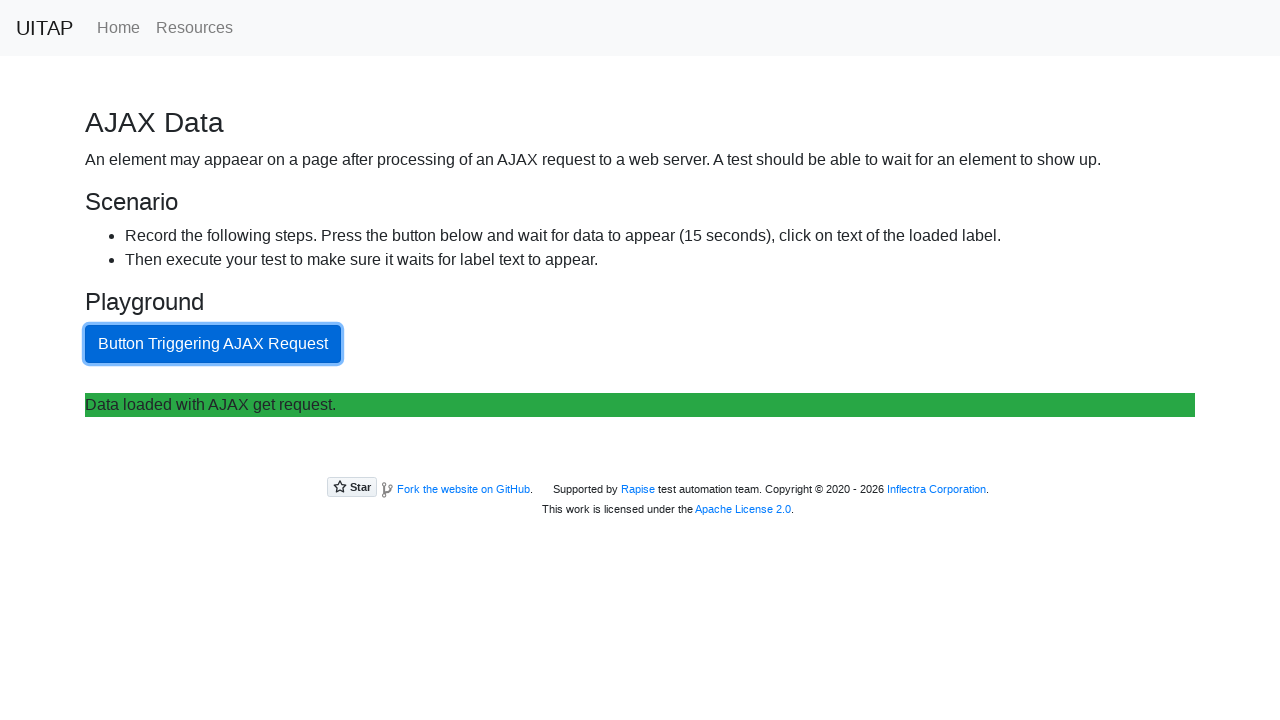

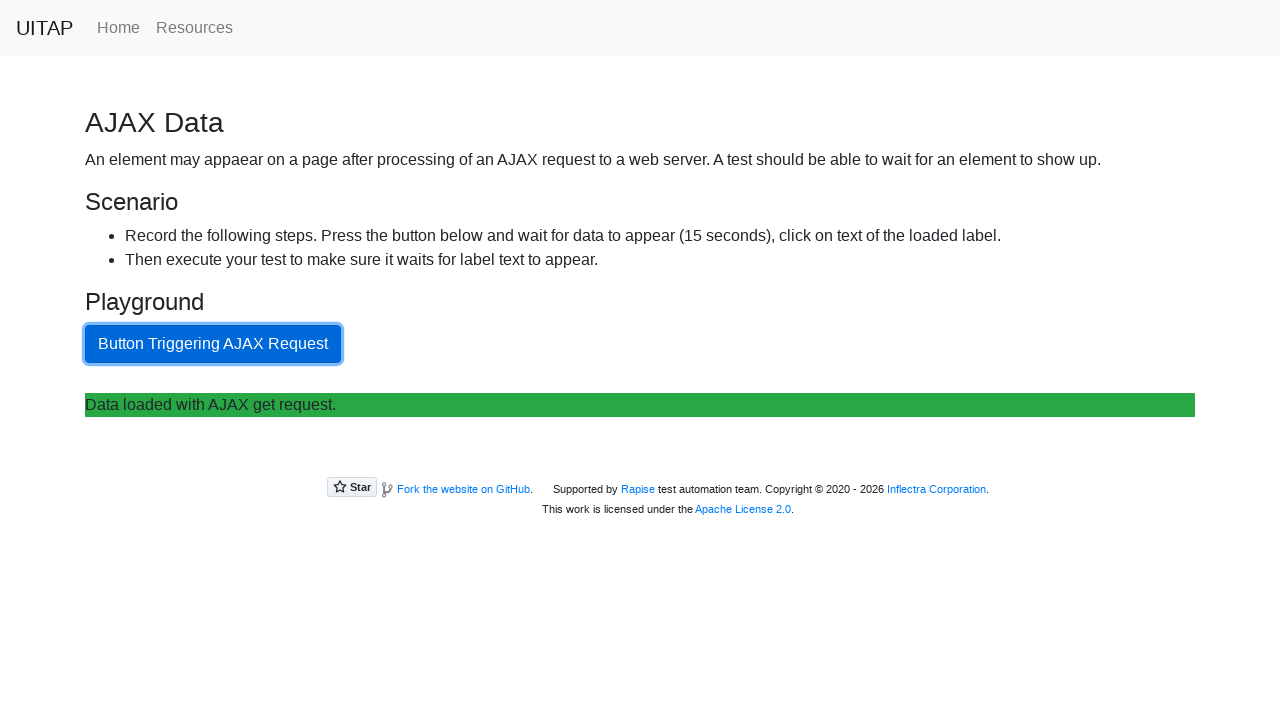